Tests a loading images page by waiting for images to fully load and verifying the presence of specific image elements

Starting URL: https://bonigarcia.dev/selenium-webdriver-java/loading-images.html

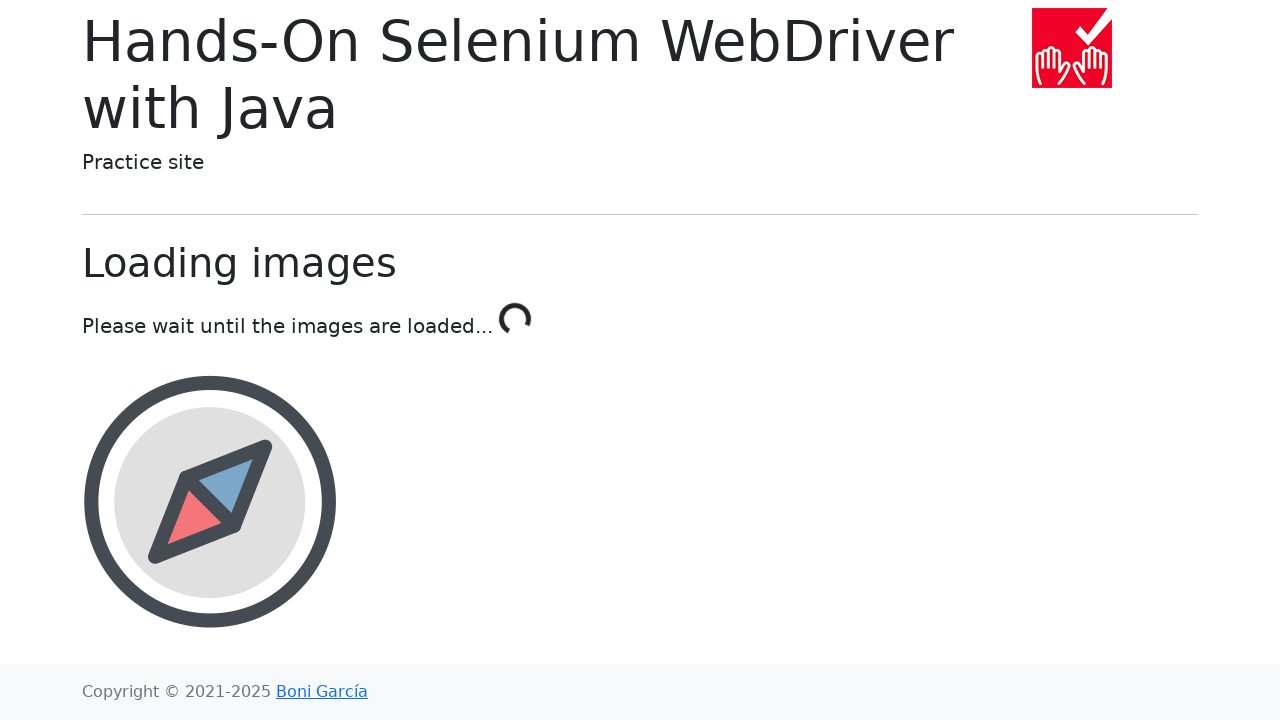

Waited for landscape image to load (indicates images are fully loaded)
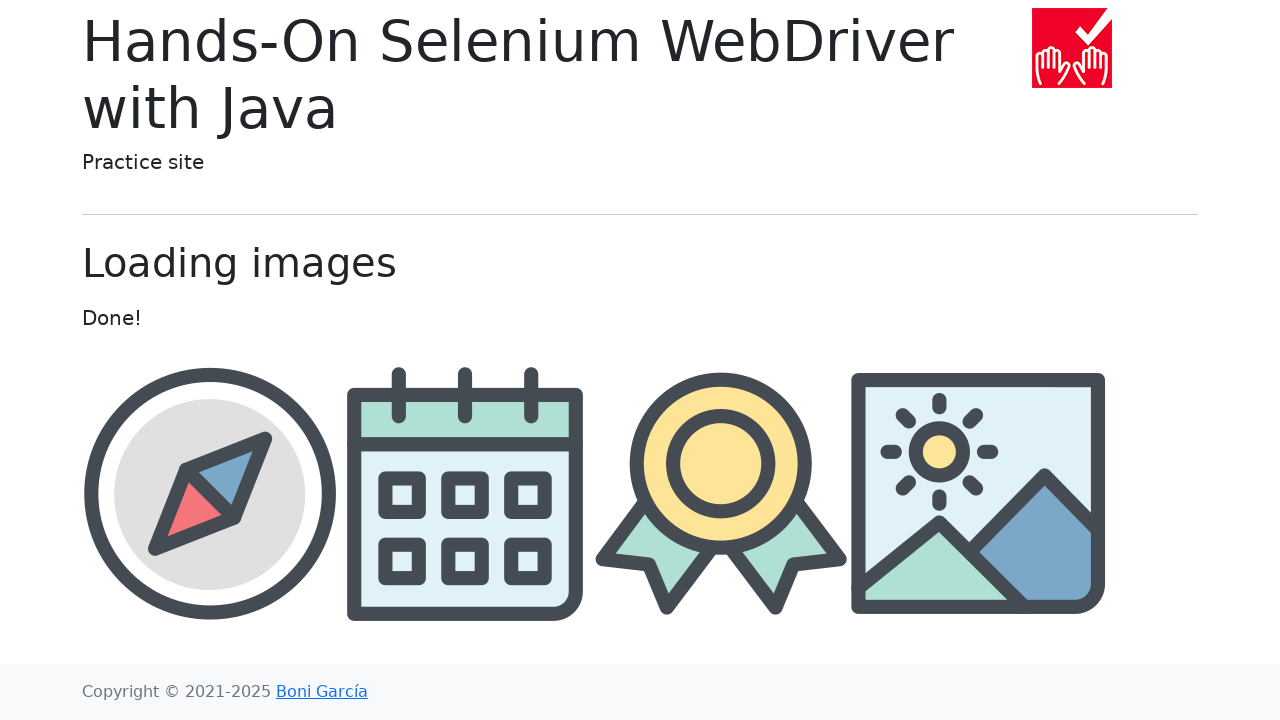

Verified award image is present on the page
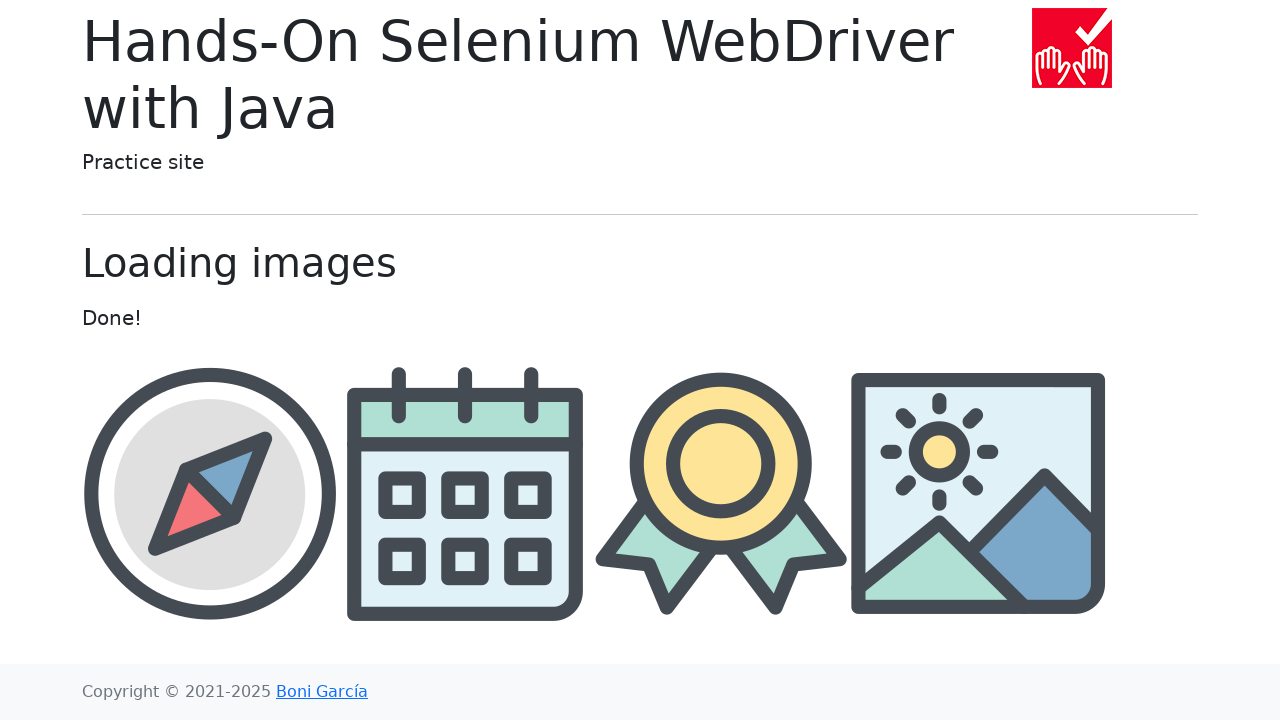

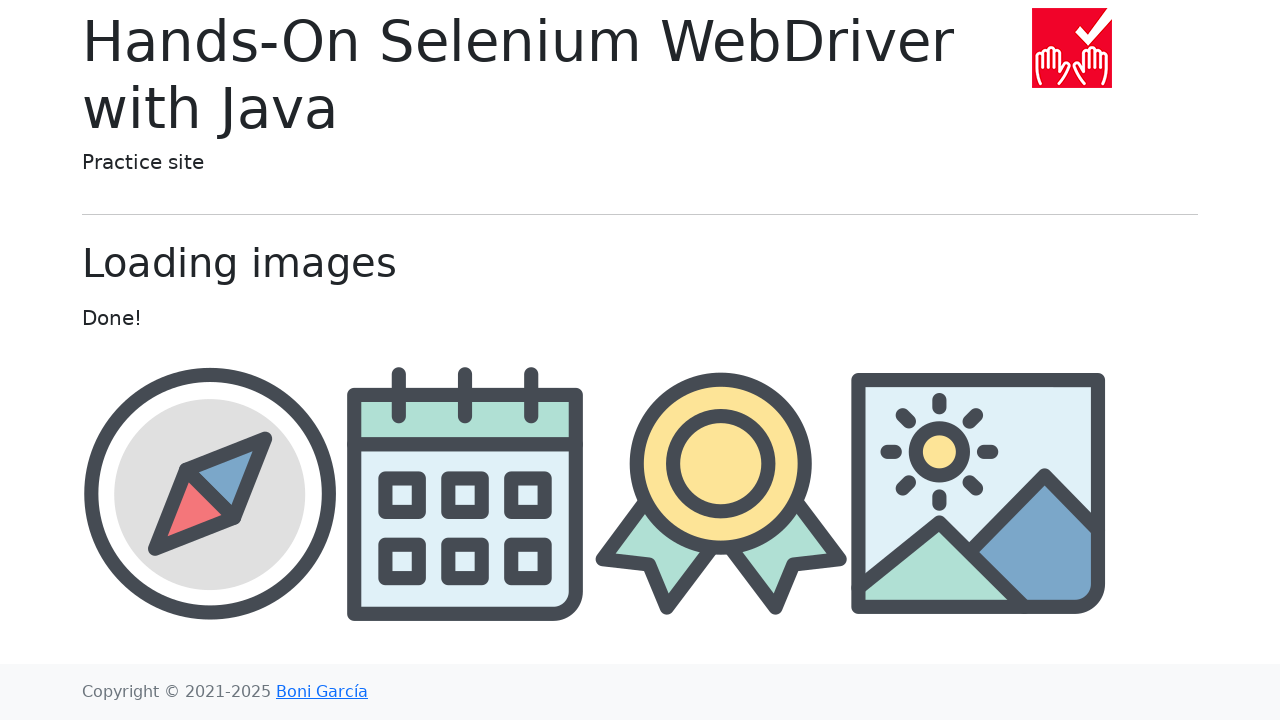